Tests opening and closing the sidebar navigation menu

Starting URL: https://centz.herokuapp.com/

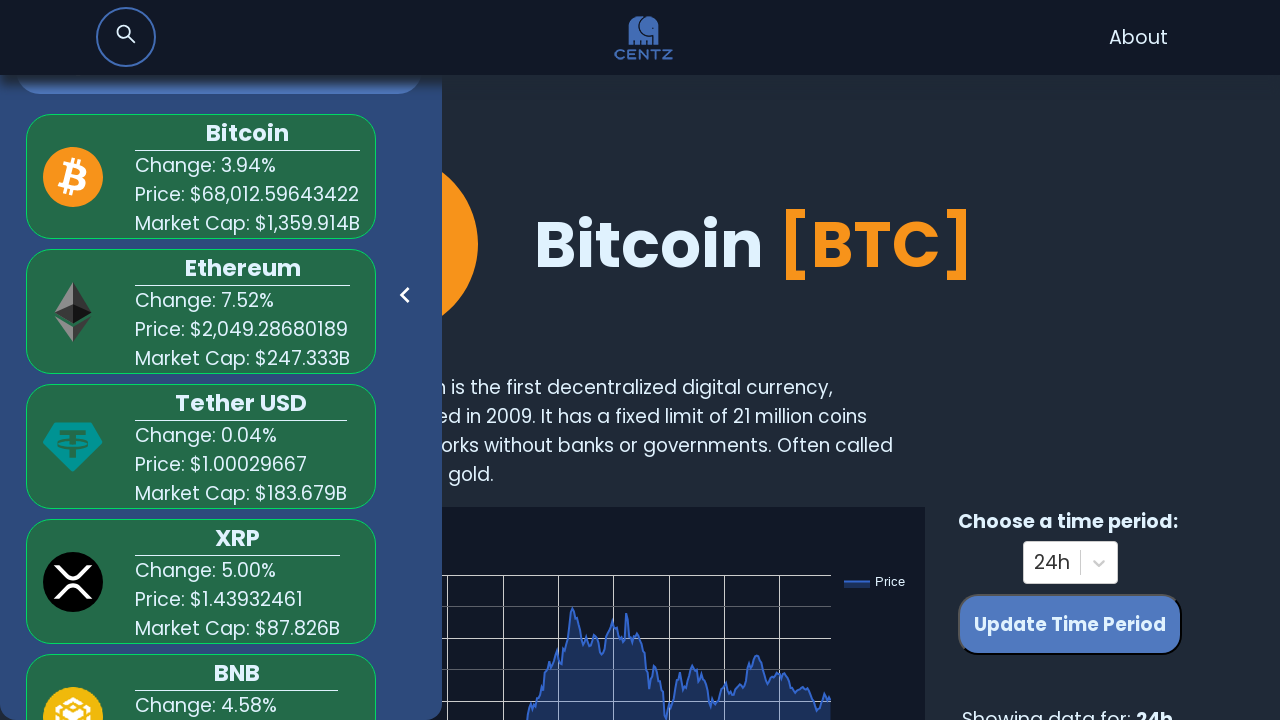

Clicked logo to ensure on home page at (644, 38) on xpath=//*[@id="root"]/nav/a/img
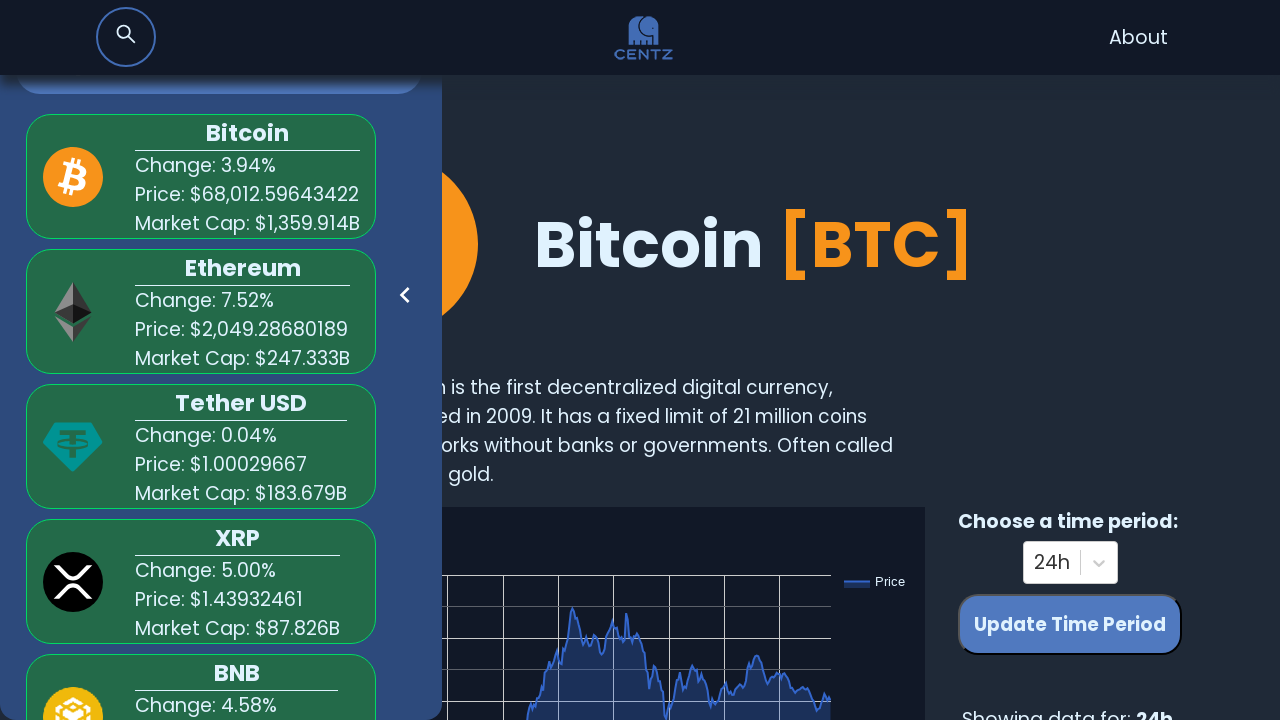

Opened sidebar navigation menu at (405, 300) on xpath=//*[@id="root"]/div/div/div/nav/ul/div[1]/a
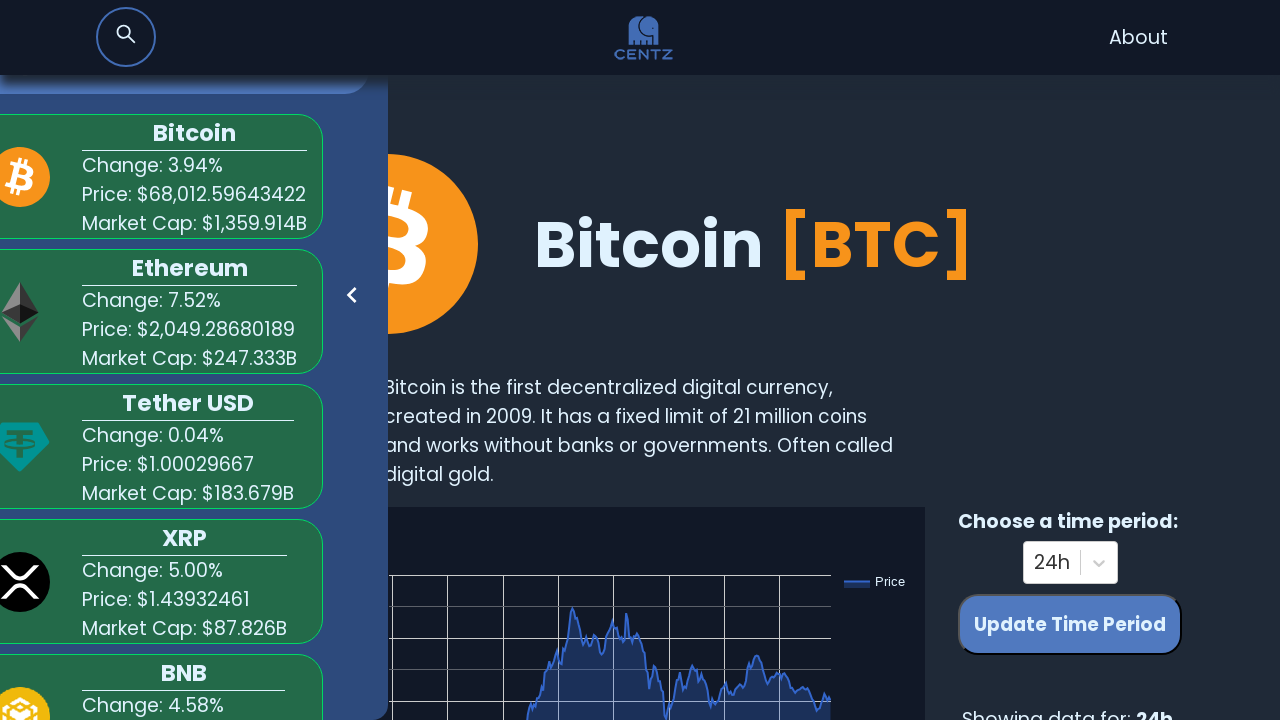

Closed sidebar navigation menu at (48, 435) on xpath=//*[@id="root"]/div/div/div/div[1]/a
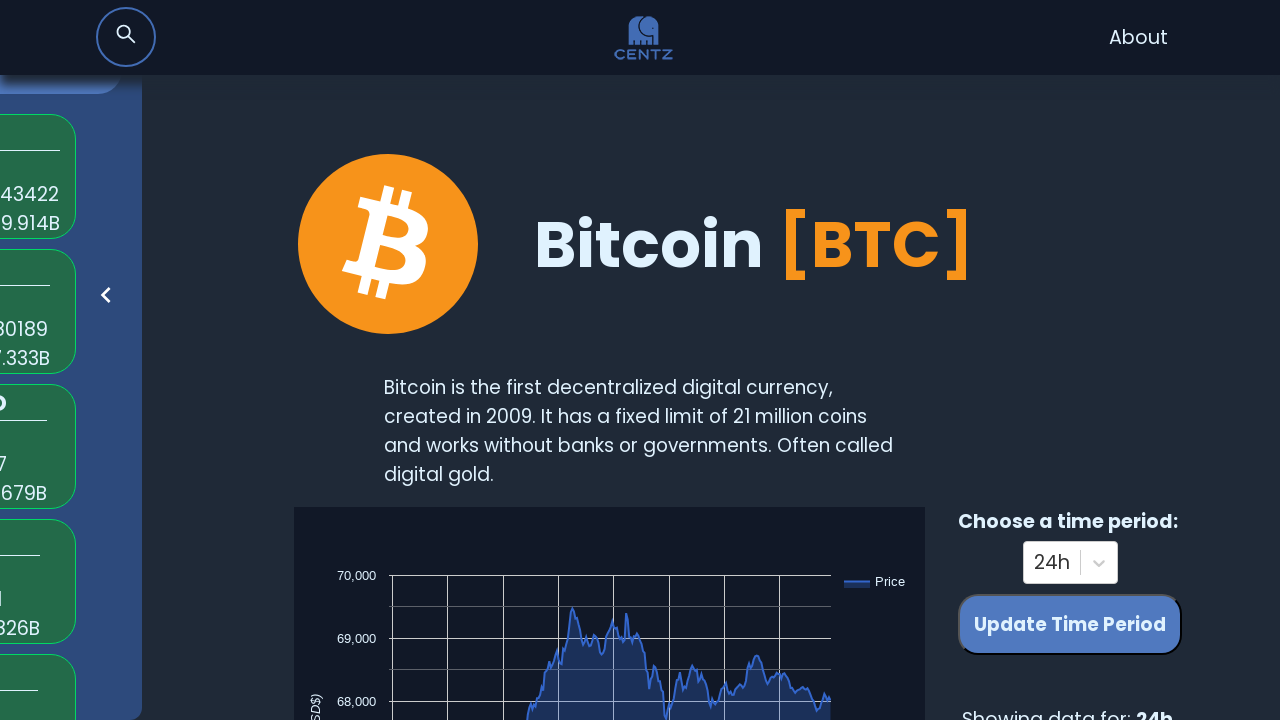

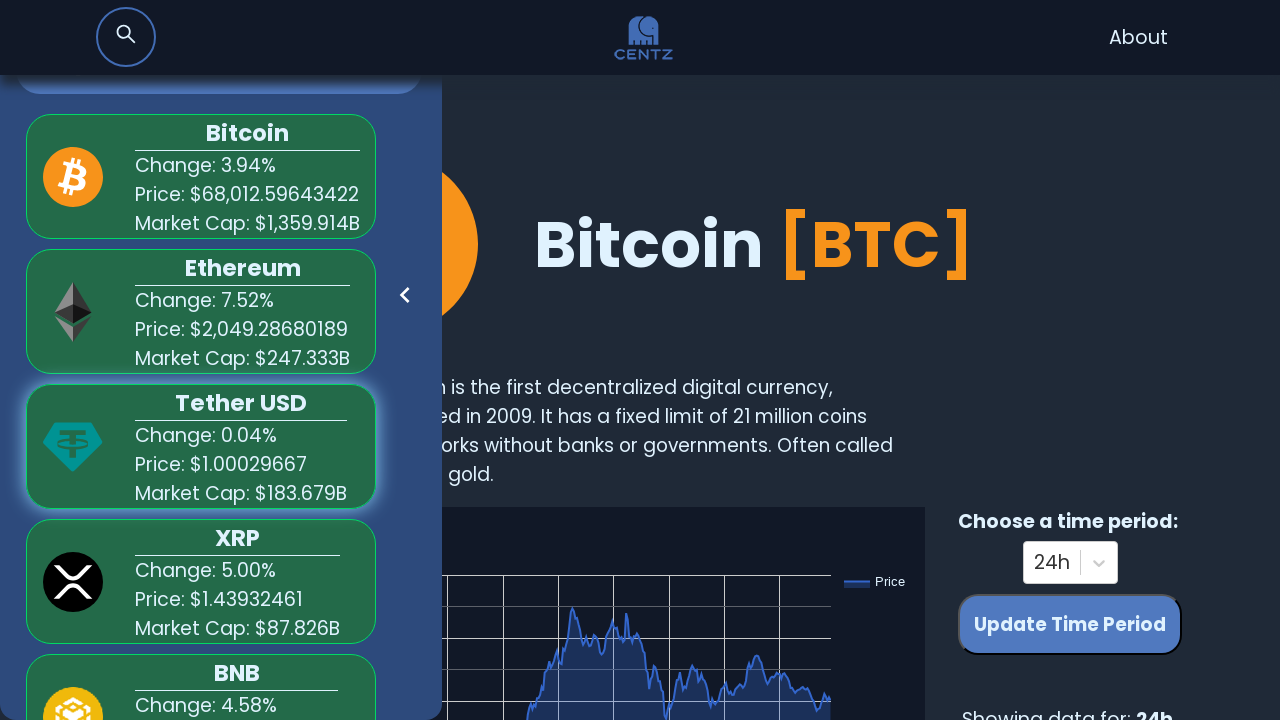